Fills out a registration form in a web table by clicking the add button, entering user details, and submitting the form

Starting URL: https://demoqa.com/webtables

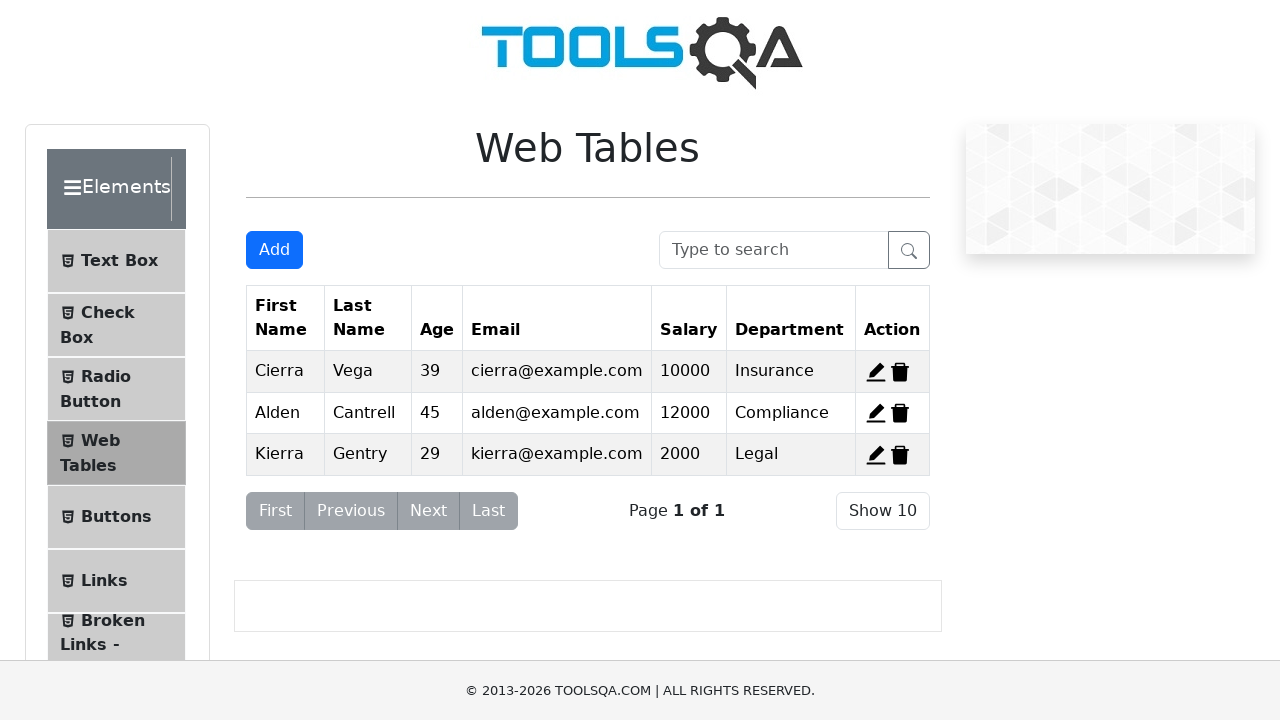

Clicked the 'Add' button to open registration form at (274, 250) on #addNewRecordButton
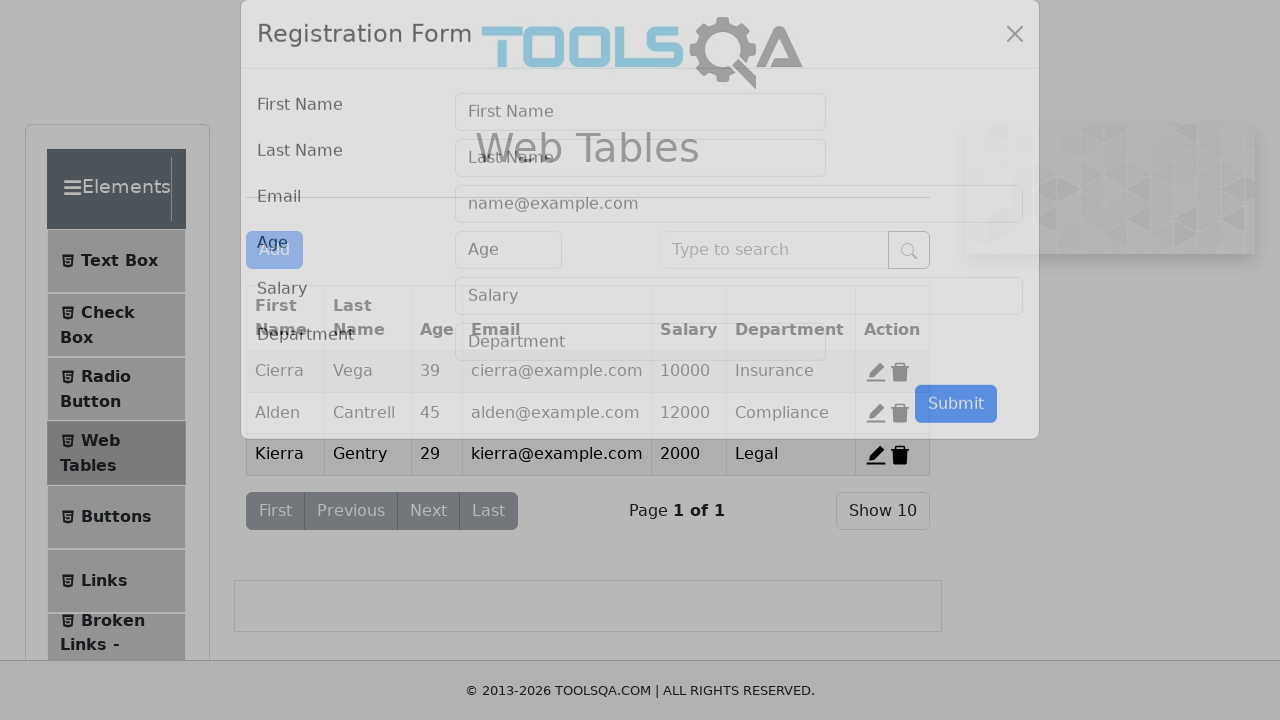

Filled first name field with 'Jean' on #firstName
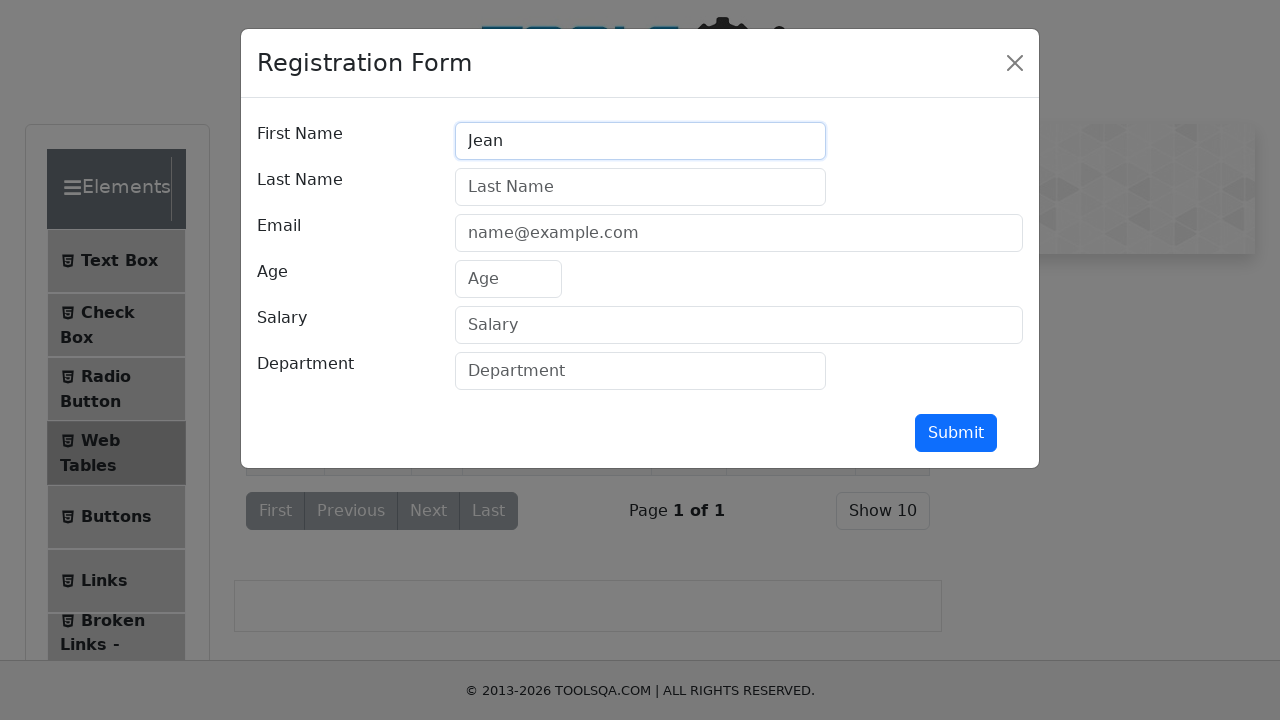

Filled last name field with 'Pierre' on #lastName
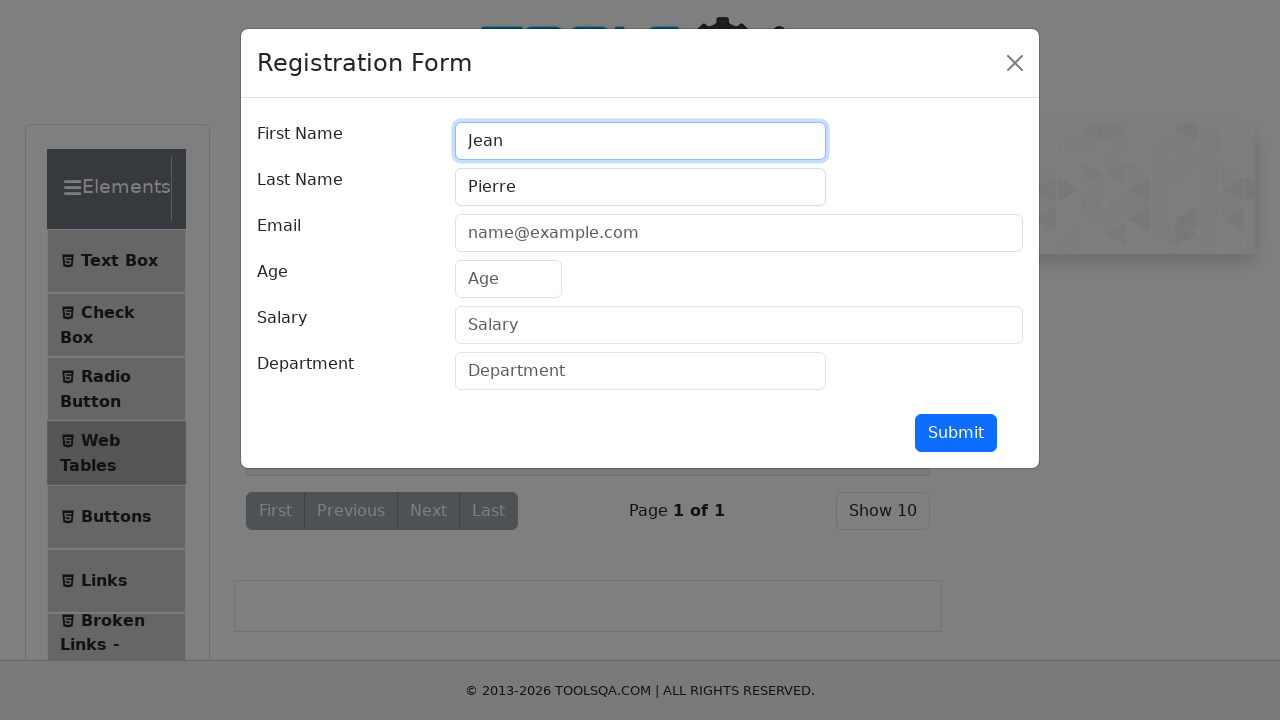

Filled email field with 'js@gmail.com' on #userEmail
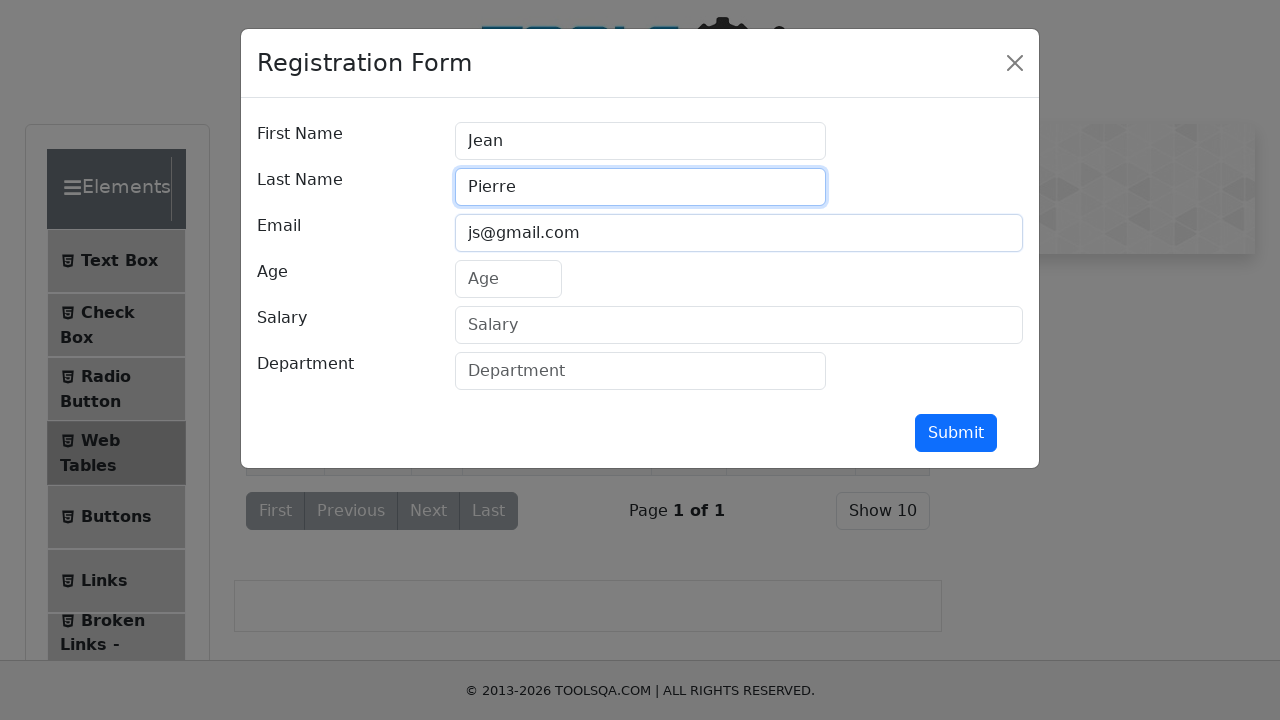

Filled age field with '50' on #age
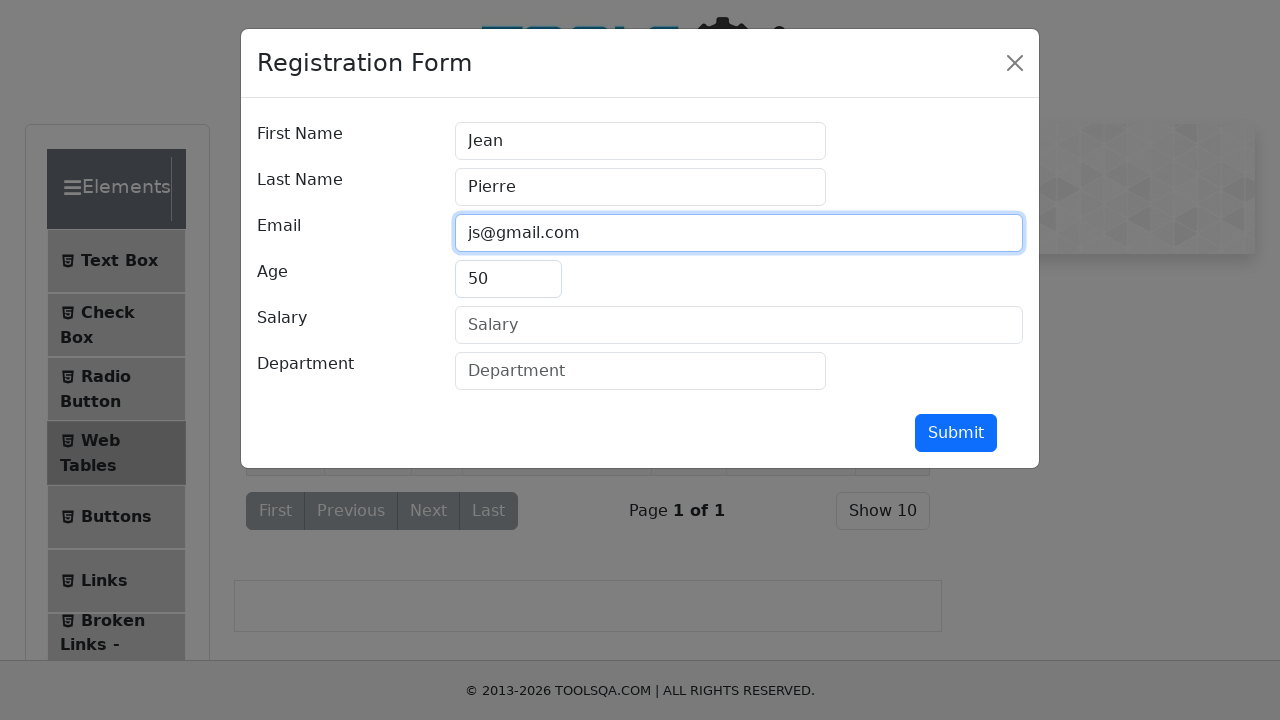

Filled salary field with '10000' on #salary
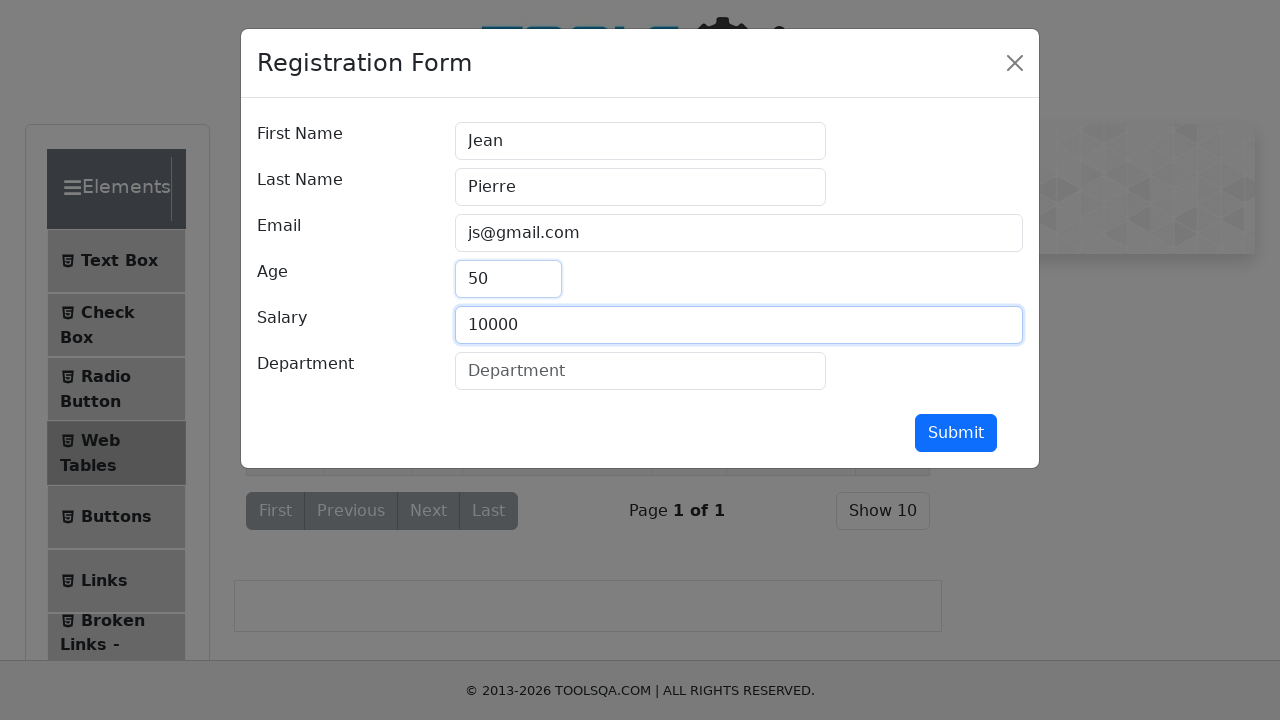

Filled department field with 'Developer' on #department
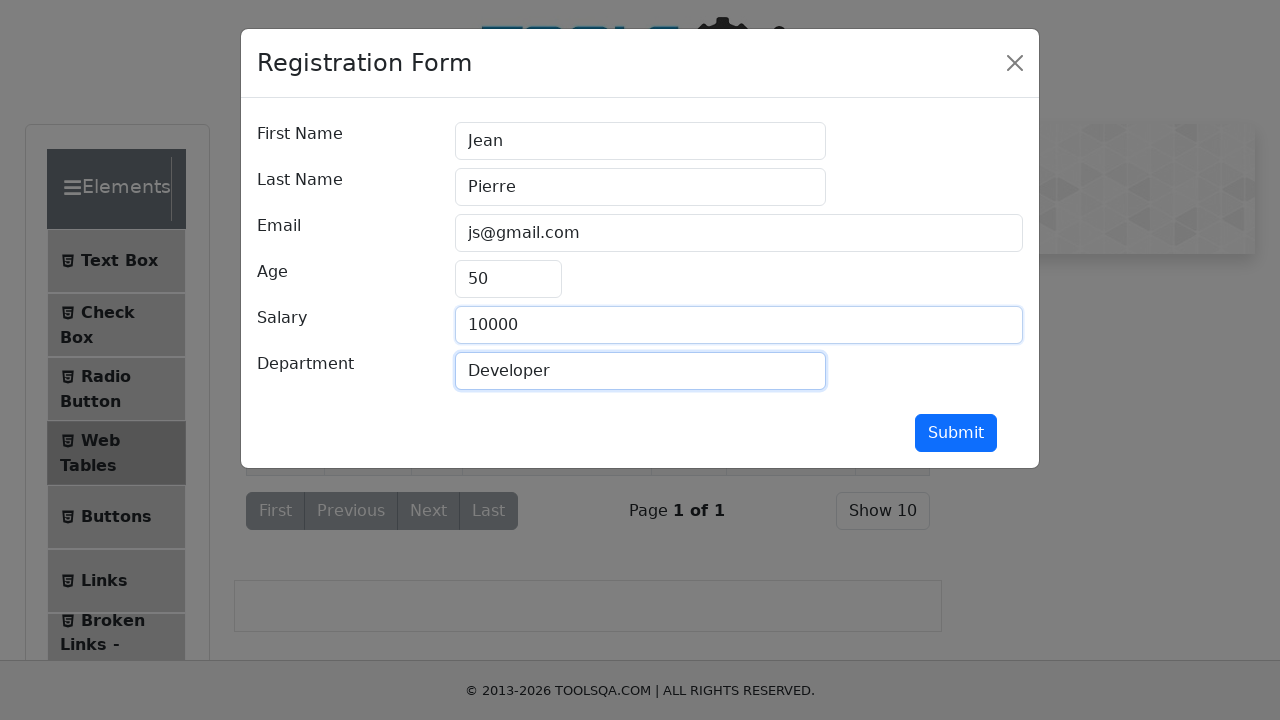

Clicked submit button to register the new user at (956, 433) on #submit
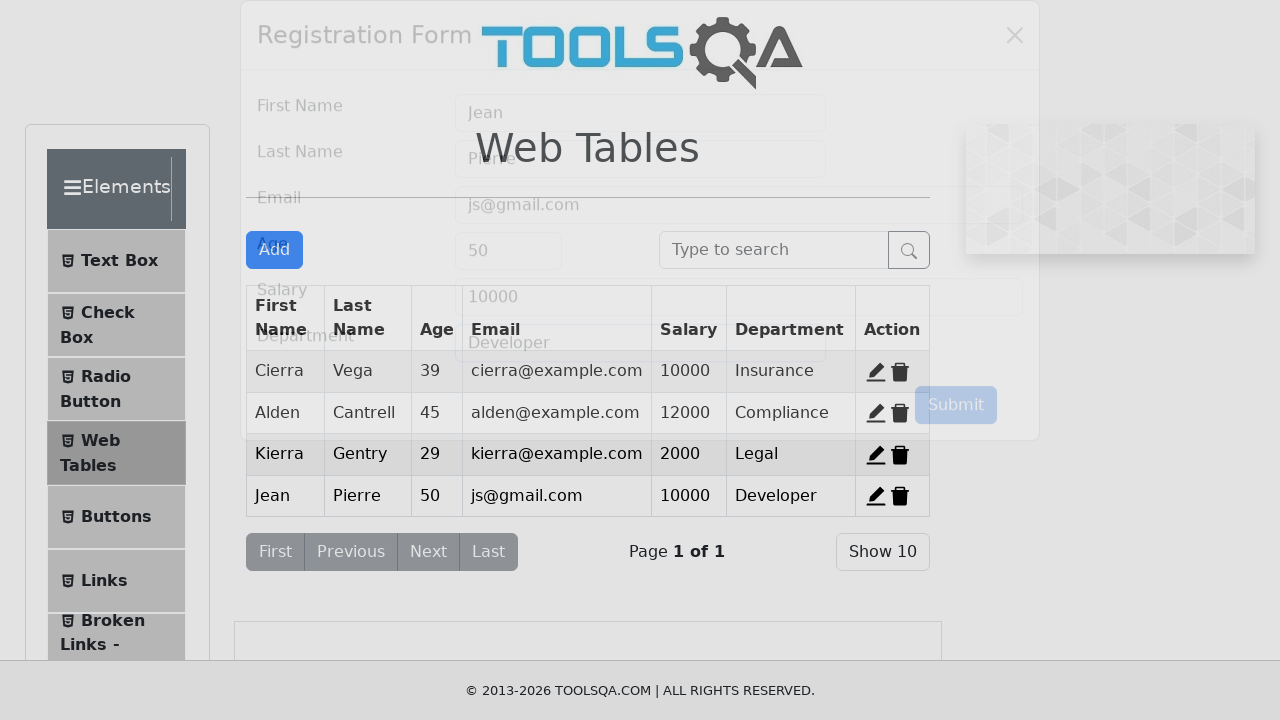

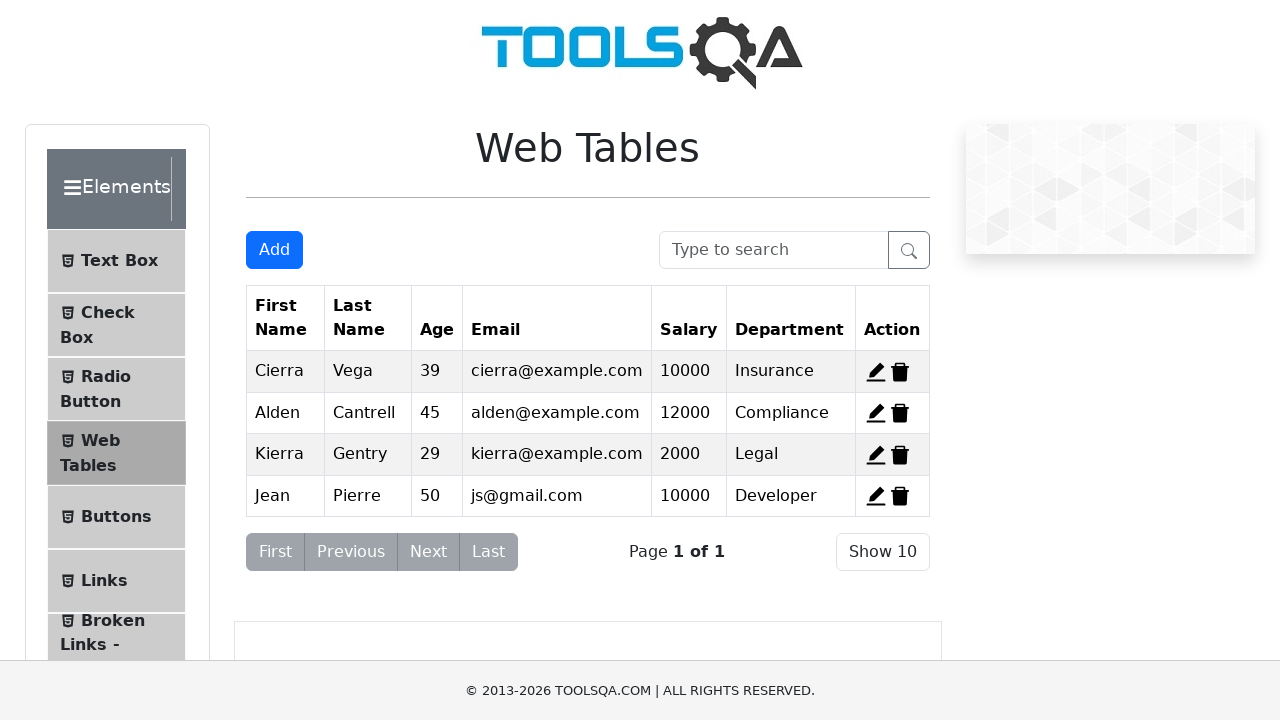